Tests date picker functionality by opening a date picker, selecting a specific month (April), year (1996), and date (19) from dropdown menus.

Starting URL: https://www.dummyticket.com/dummy-ticket-for-visa-application/

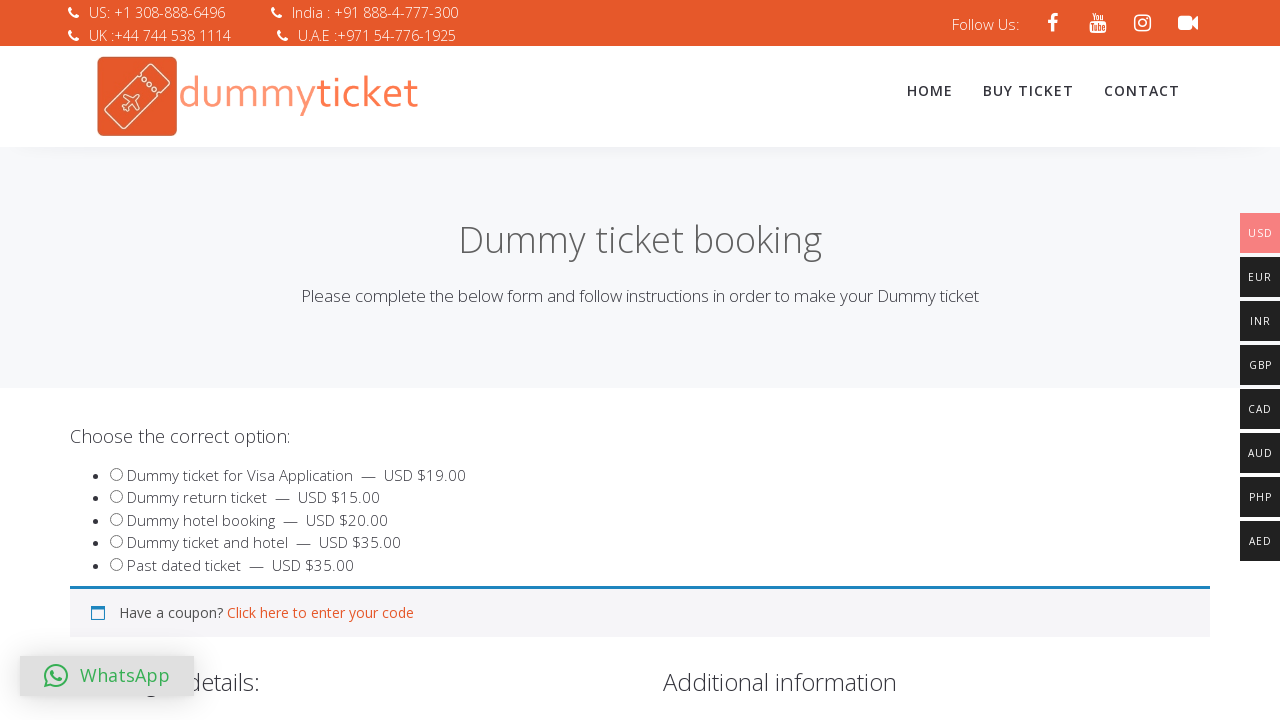

Clicked on date of birth input to open the date picker at (344, 360) on input#dob
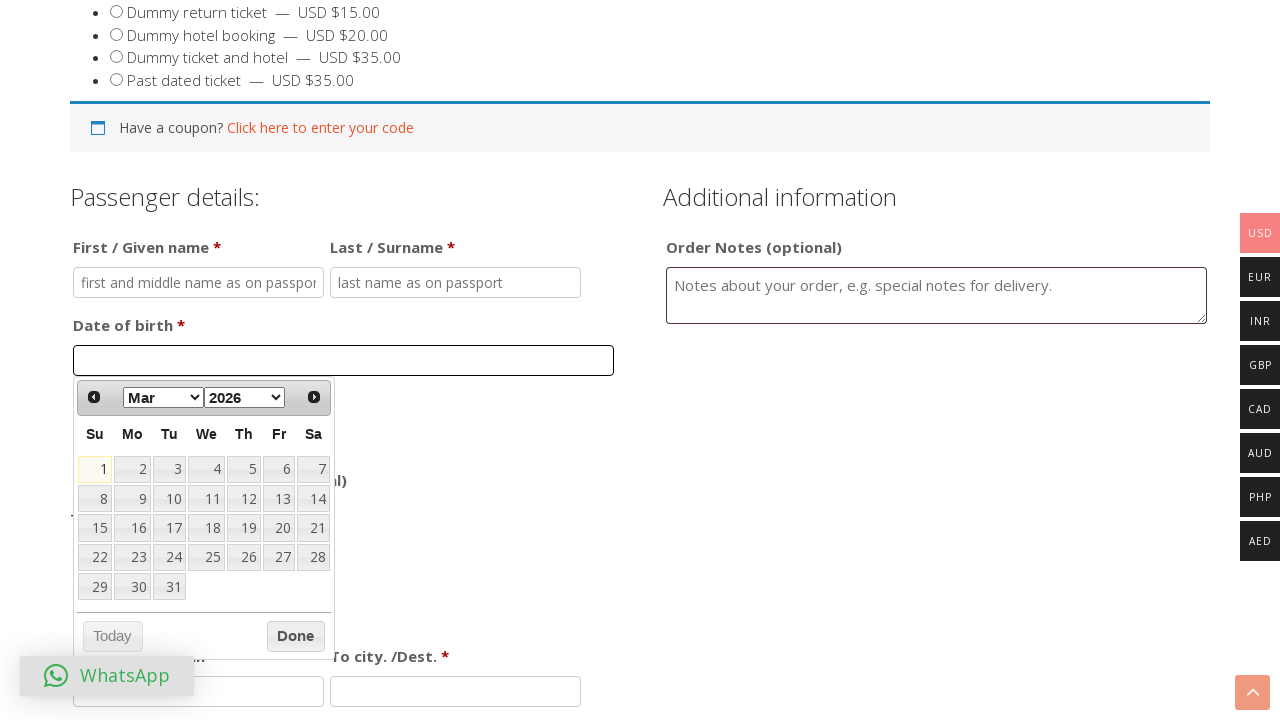

Selected April from the month dropdown on select.ui-datepicker-month
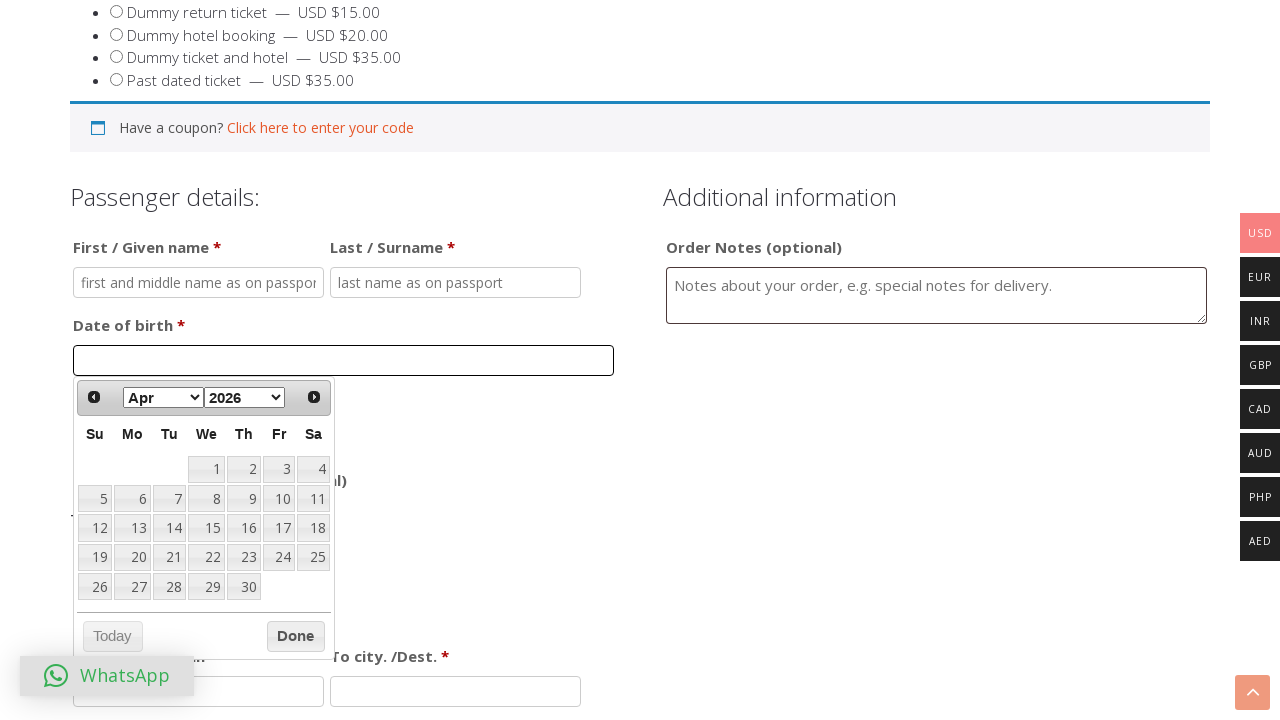

Selected 1996 from the year dropdown on select.ui-datepicker-year
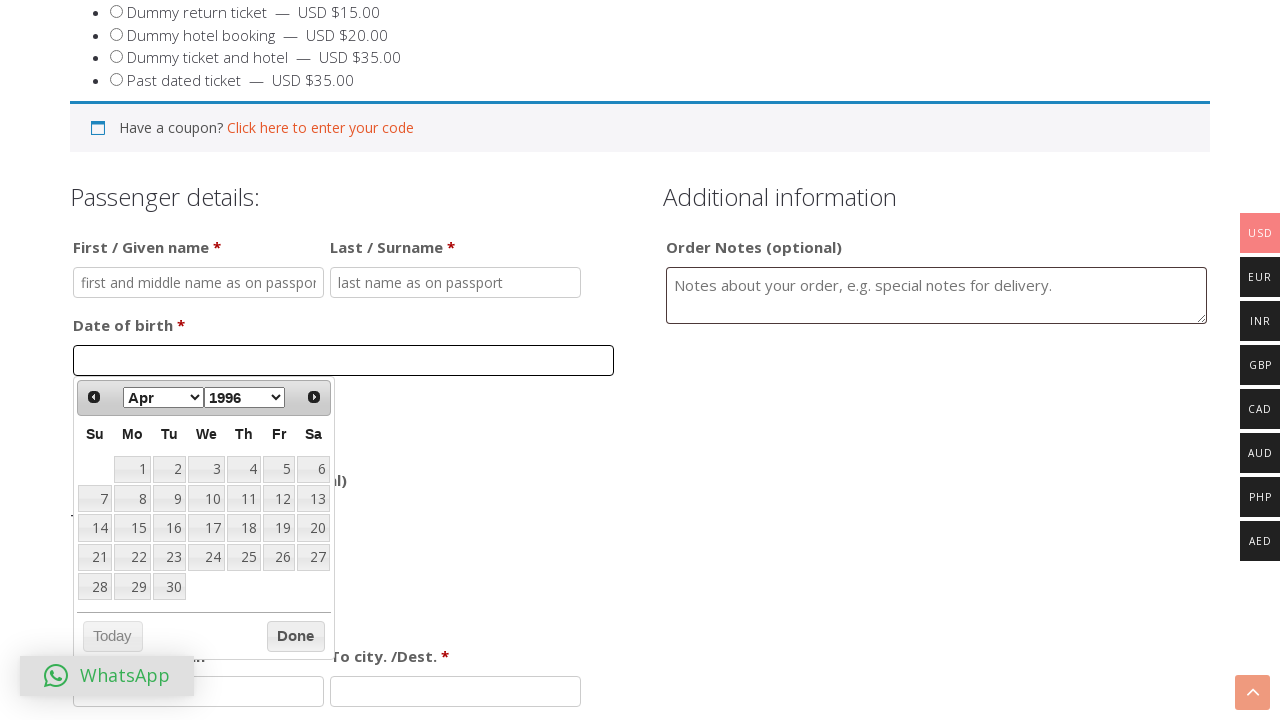

Selected date 19 from the calendar at (279, 528) on xpath=//a[@class='ui-state-default' and text()='19']
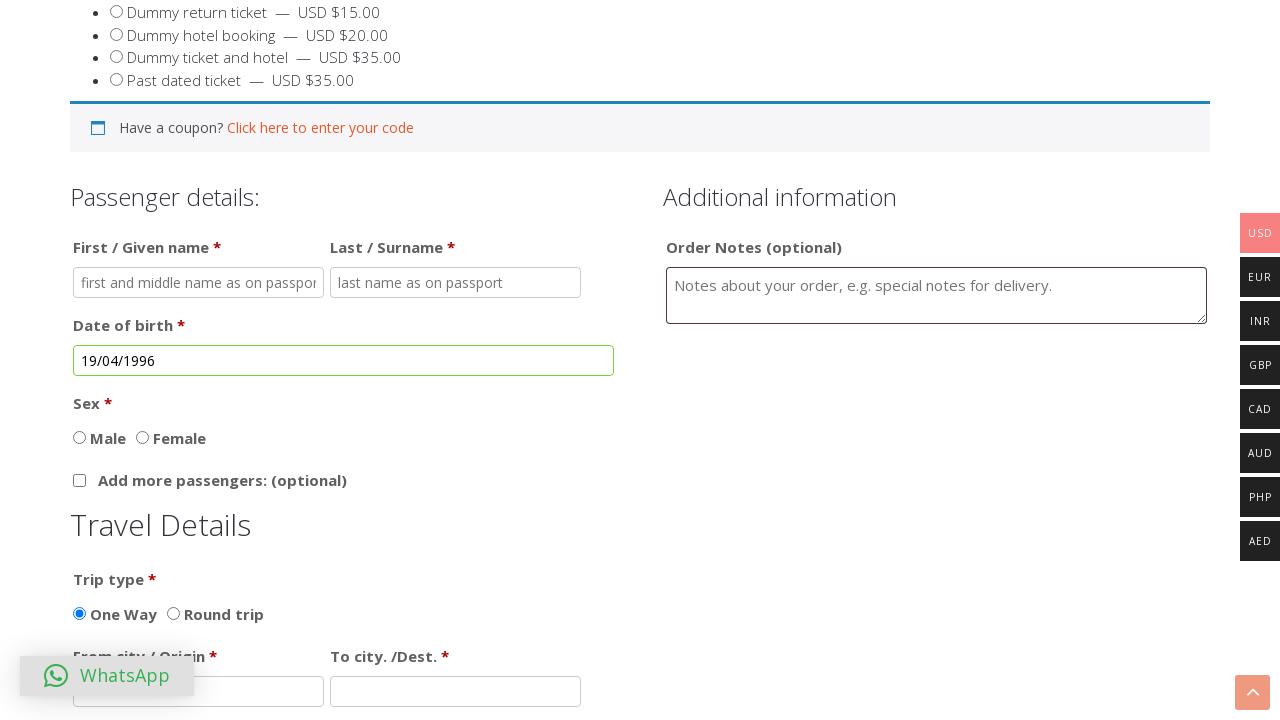

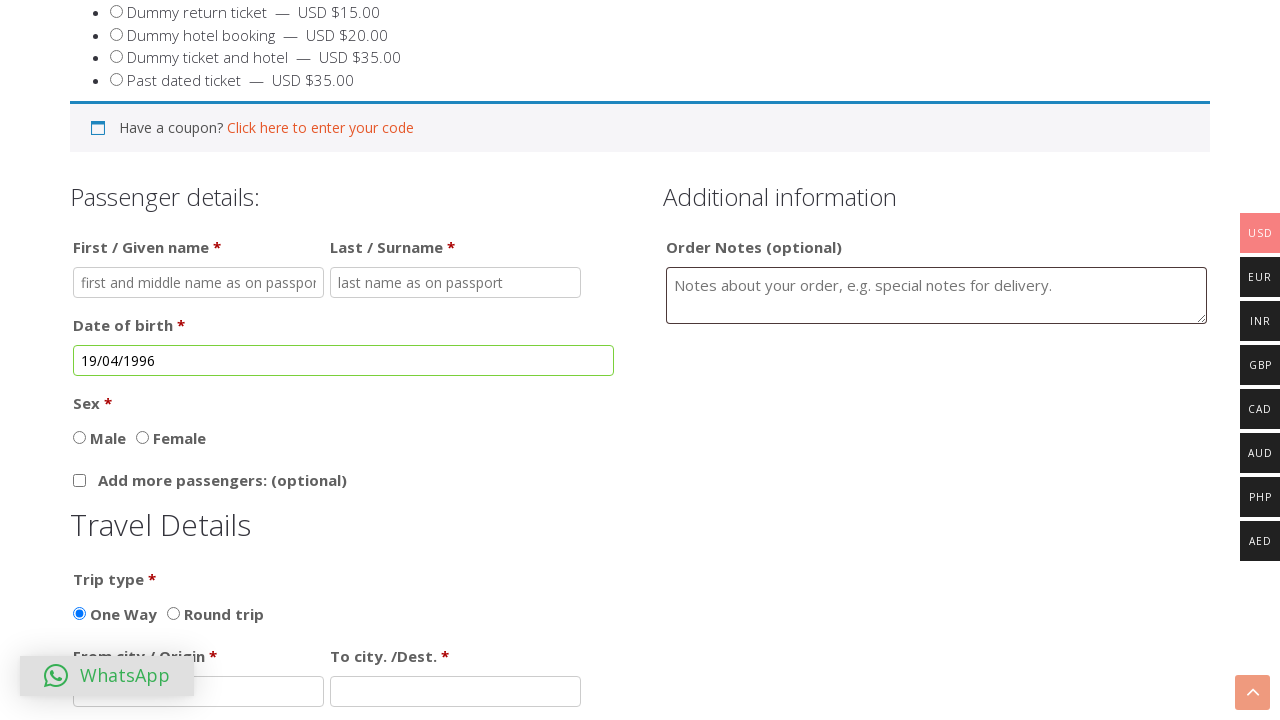